Tests navigation from forgot password page back to login page by clicking the back to login link

Starting URL: https://medopractapi-zk64betx7a-em.a.run.app/

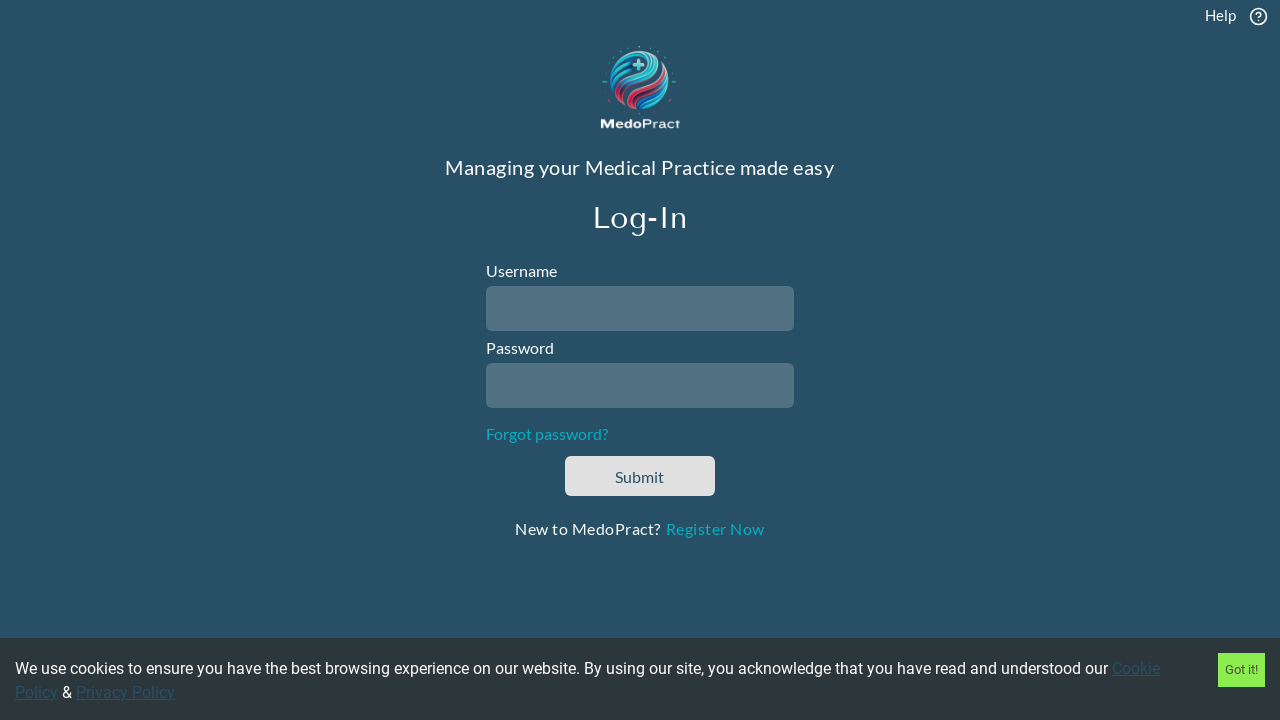

Clicked on forgot password link at (547, 434) on text=Forgot Password
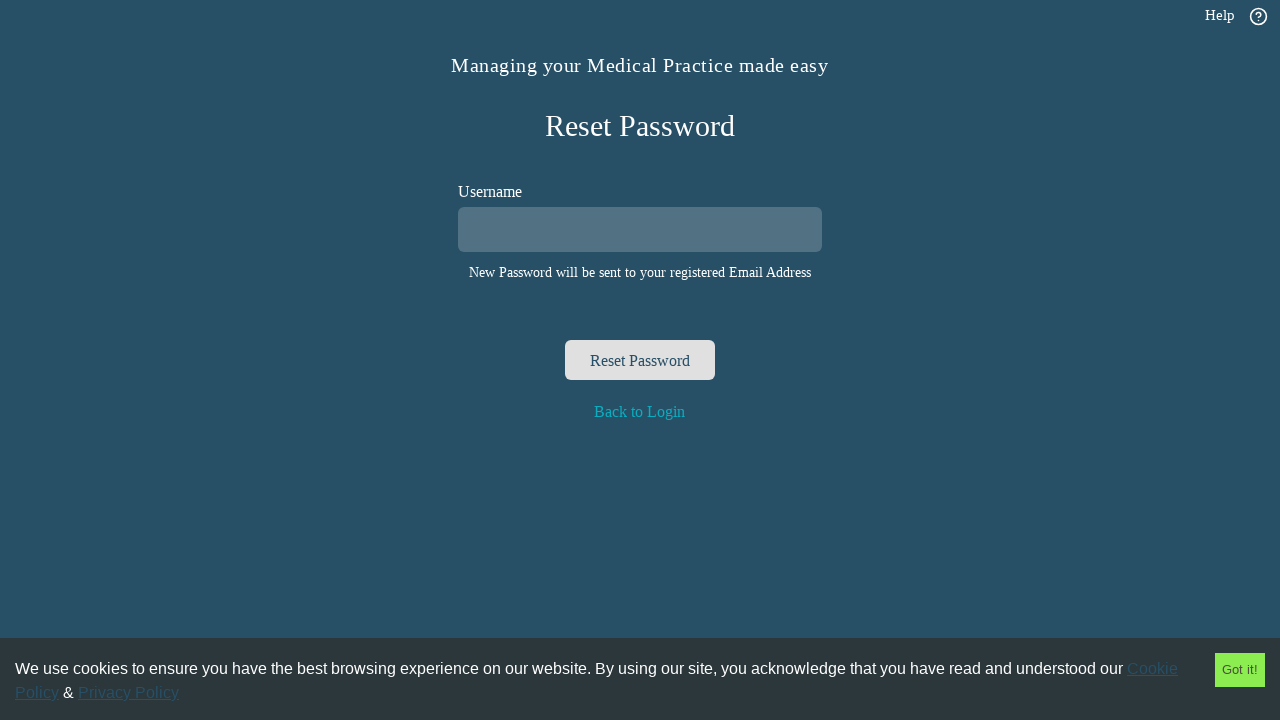

Clicked back to login link to navigate back to login page at (640, 412) on text=Back to Login
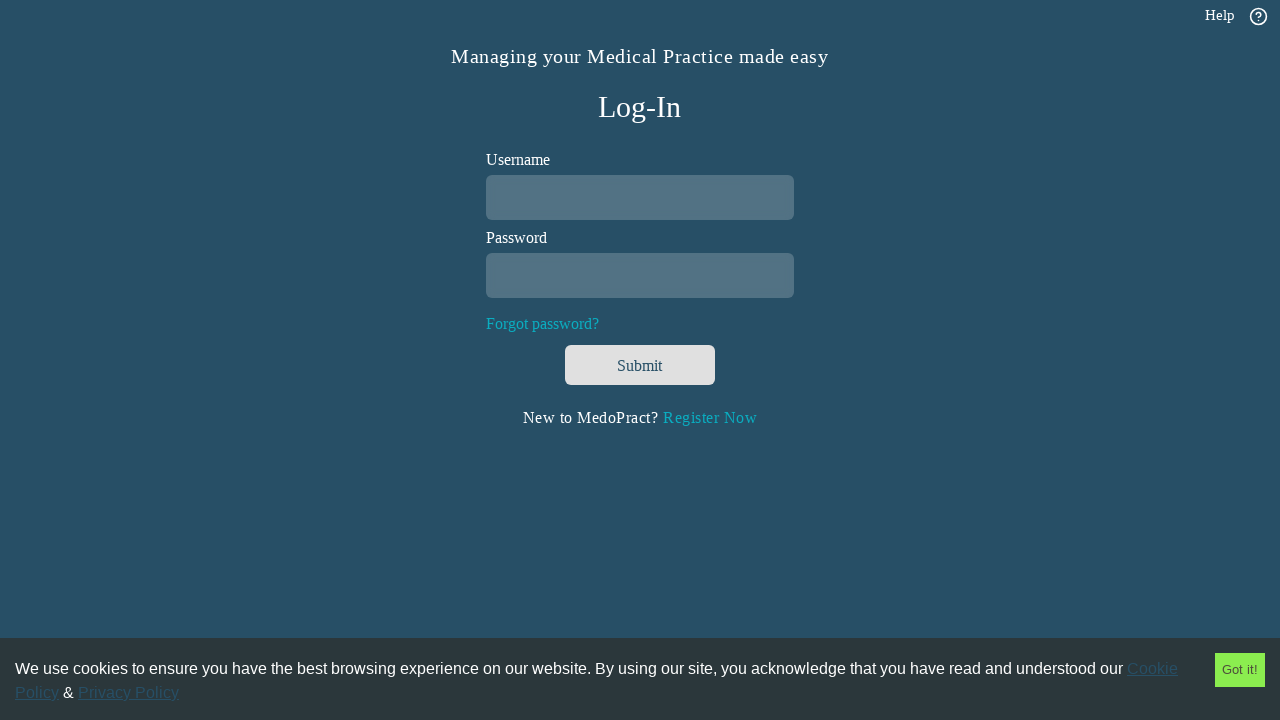

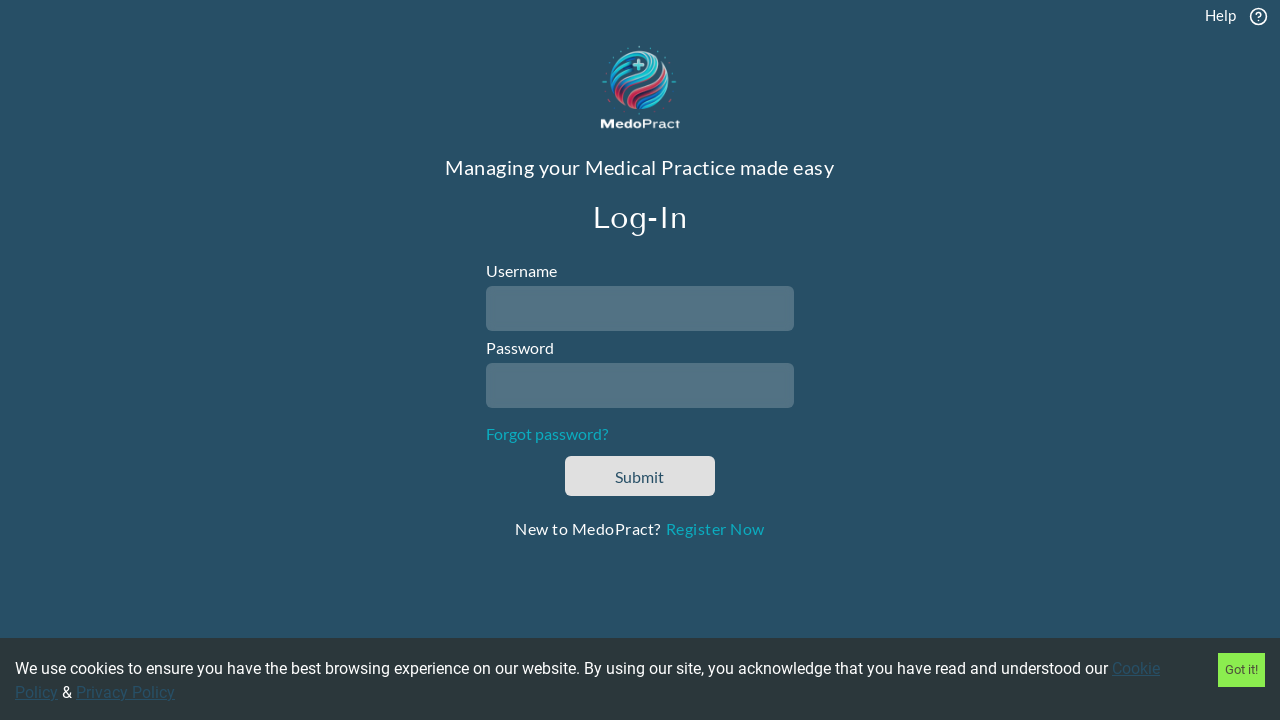